Tests dynamic loading with insufficient wait time, expecting timeout

Starting URL: https://automationfc.github.io/dynamic-loading/

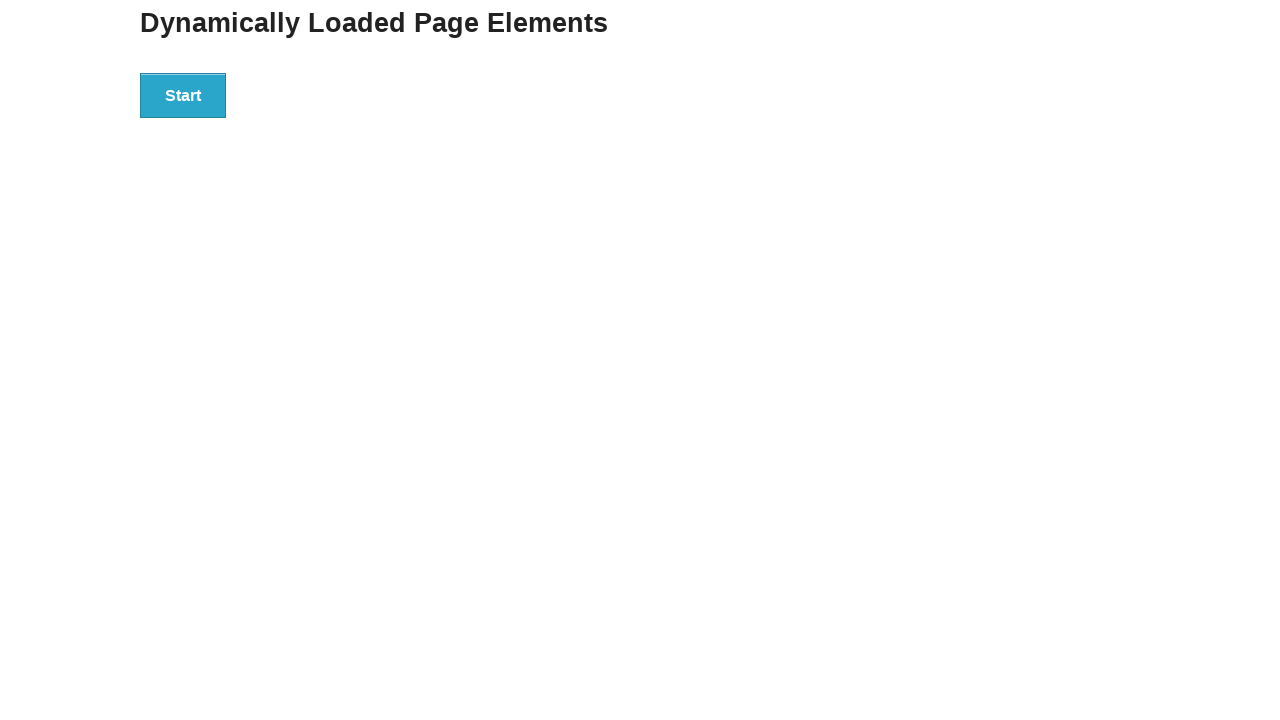

Clicked start button to trigger dynamic loading at (183, 95) on div#start>button
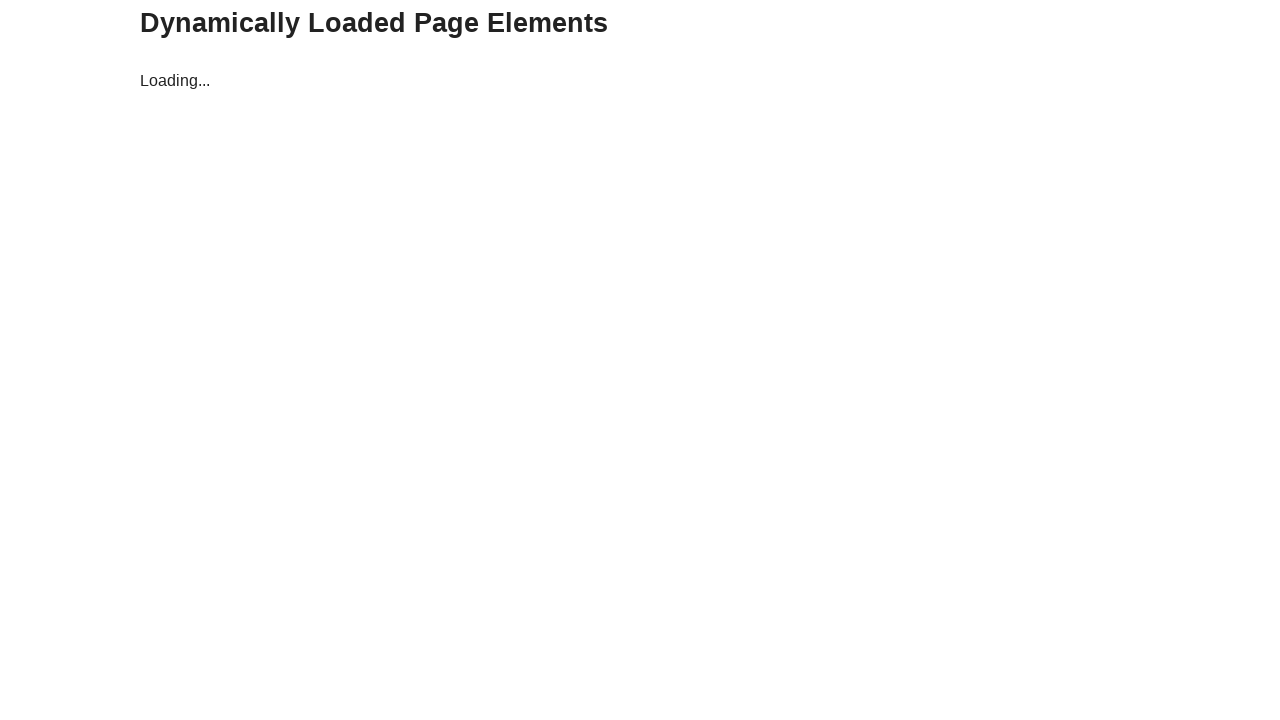

Timeout occurred - element did not appear within 3 seconds (expected behavior)
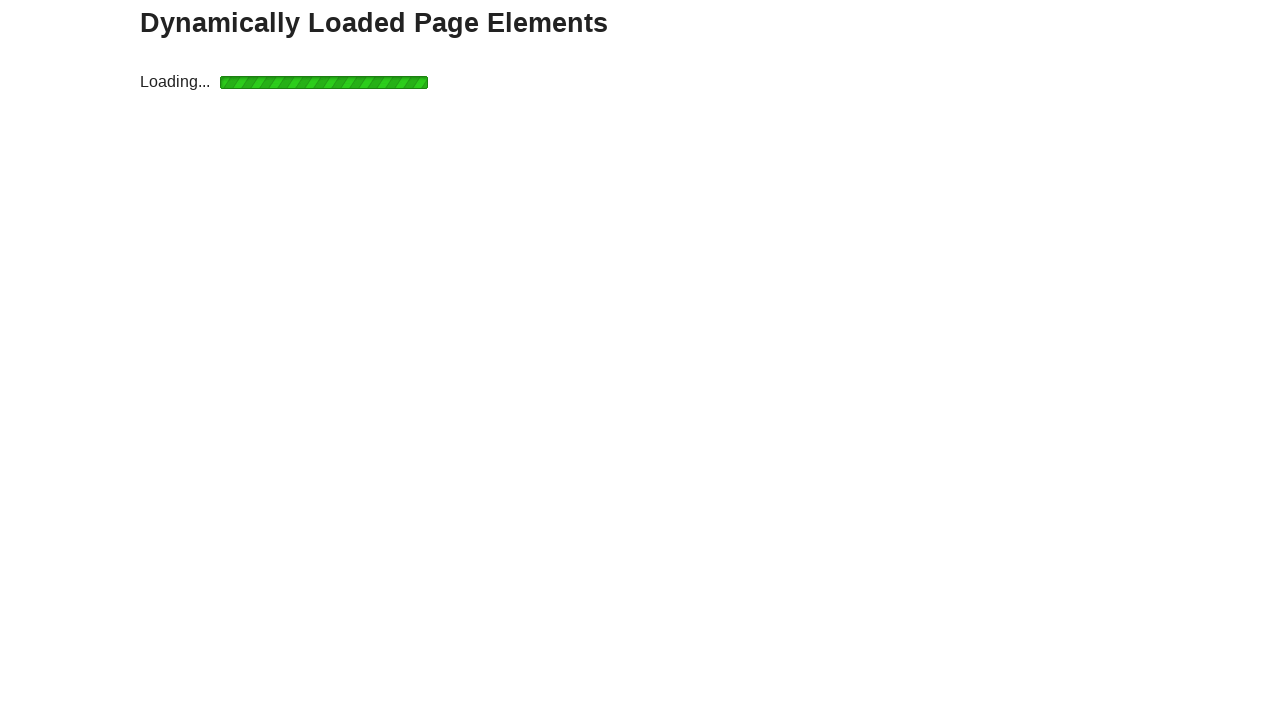

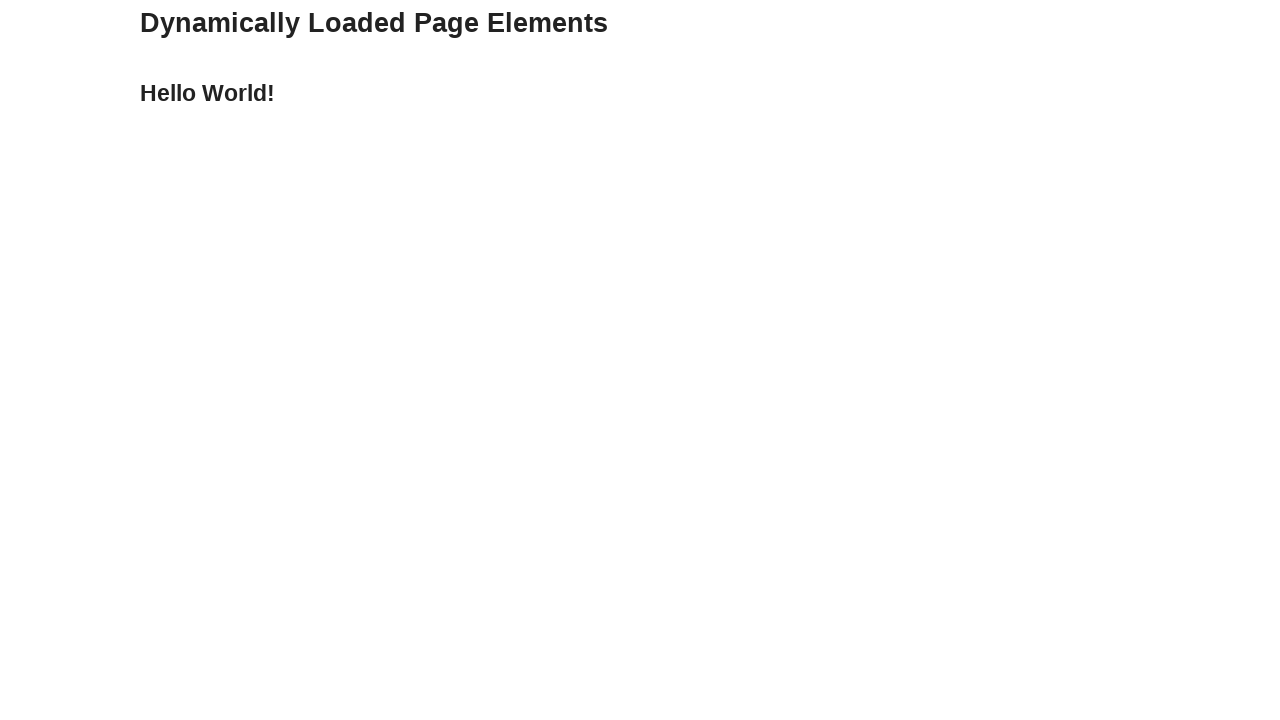